Navigates to Playwright homepage and clicks the Get Started link

Starting URL: https://playwright.dev/

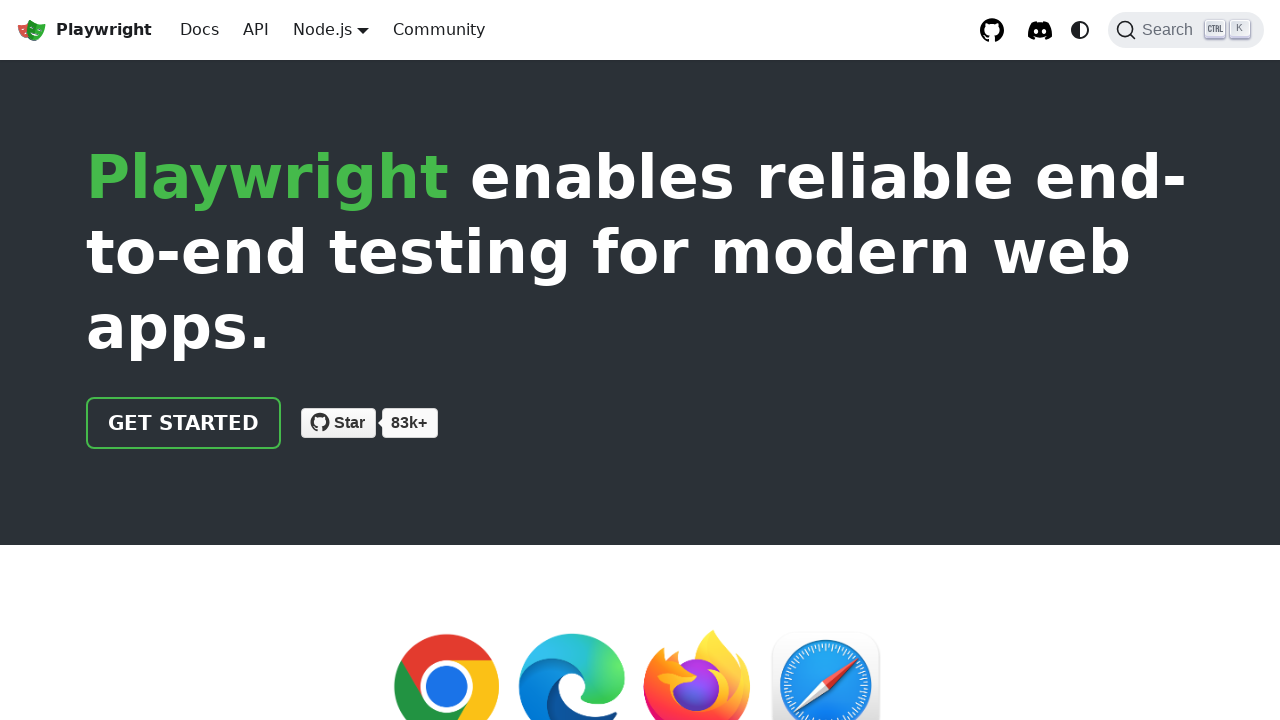

Clicked the 'Get Started' link on Playwright homepage at (184, 423) on internal:text="Get Started"i
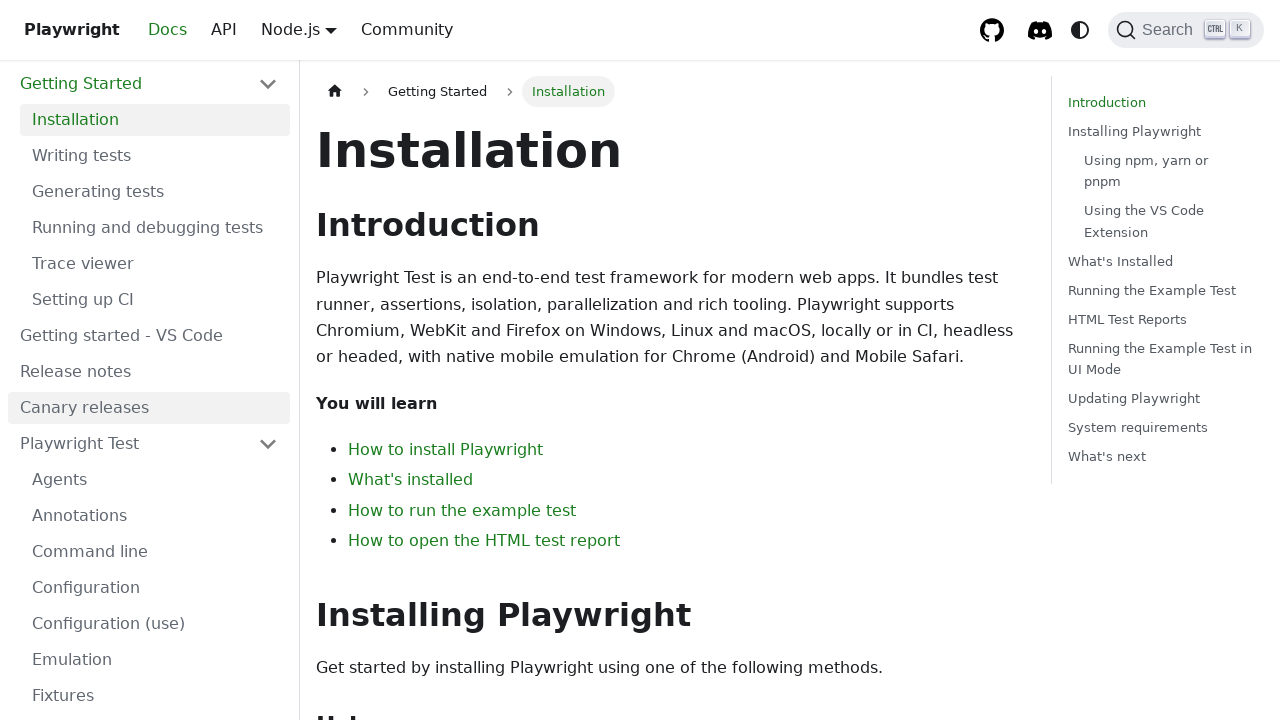

Waited for page to load after clicking 'Get Started'
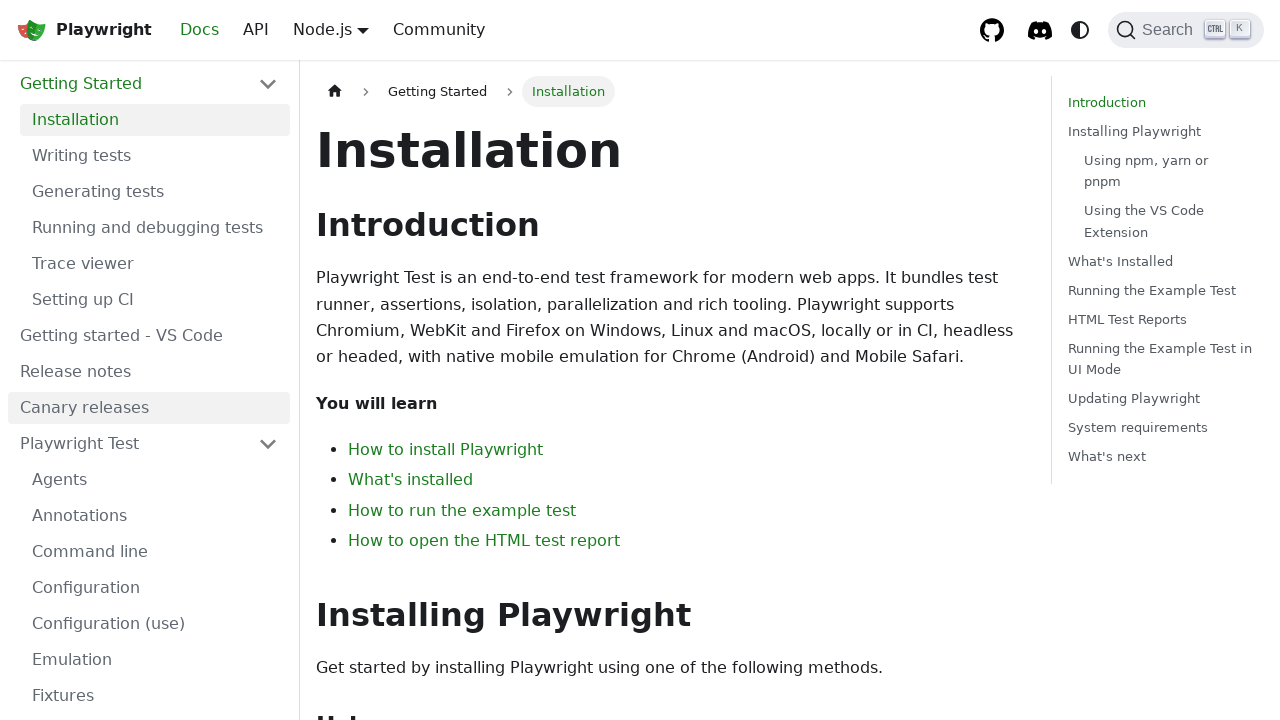

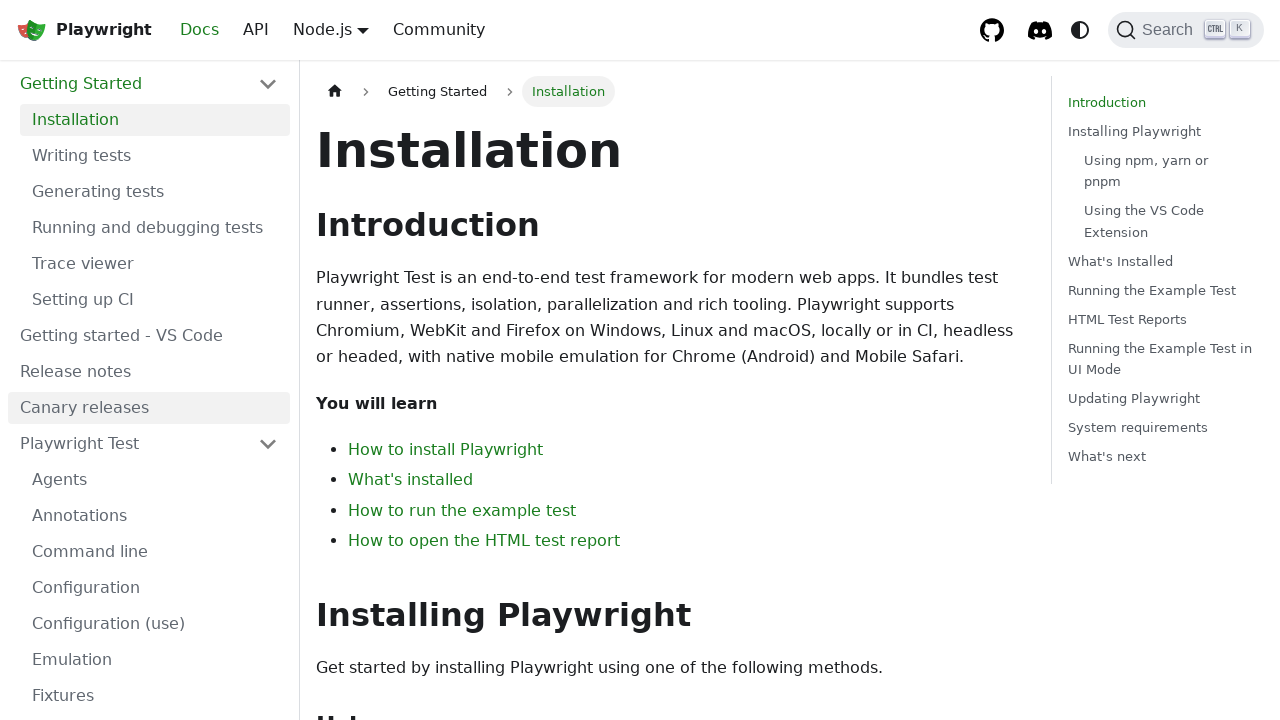